Tests the RedBus calendar functionality by navigating to the homepage and setting a date value in the onward calendar field using JavaScript execution.

Starting URL: https://www.redbus.com/

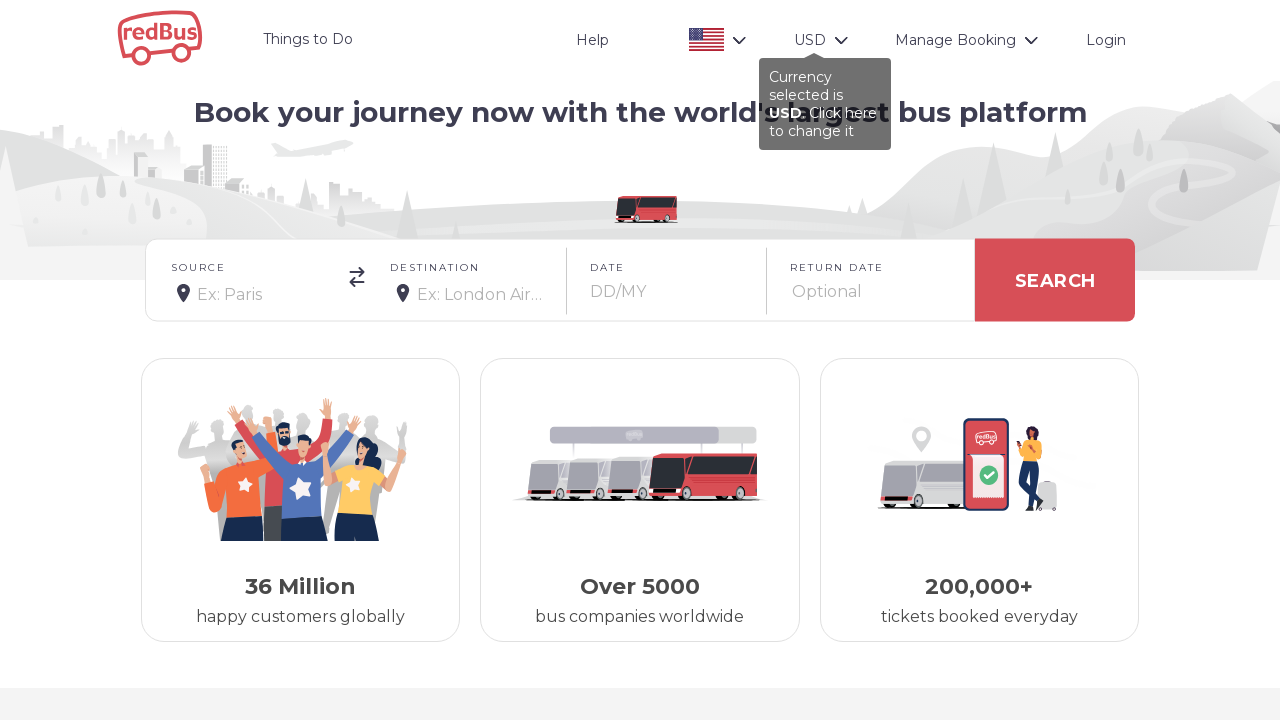

Set onward calendar date to 15/03/2025 using JavaScript
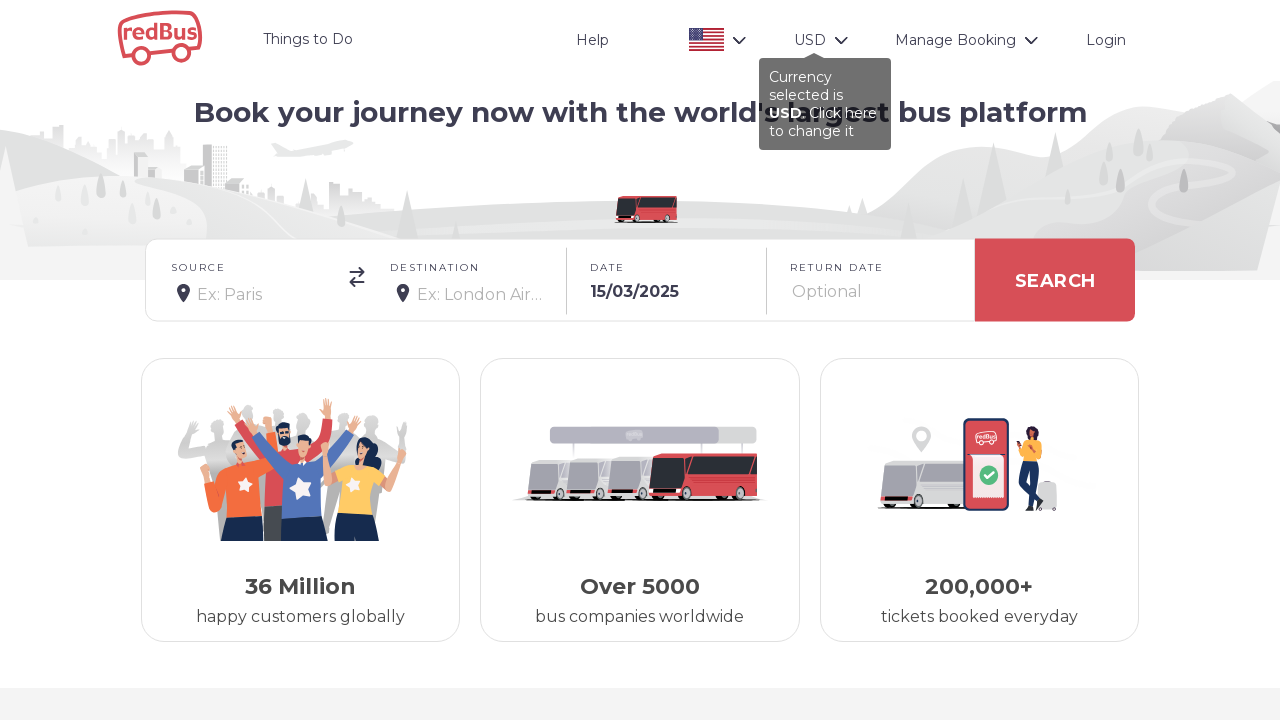

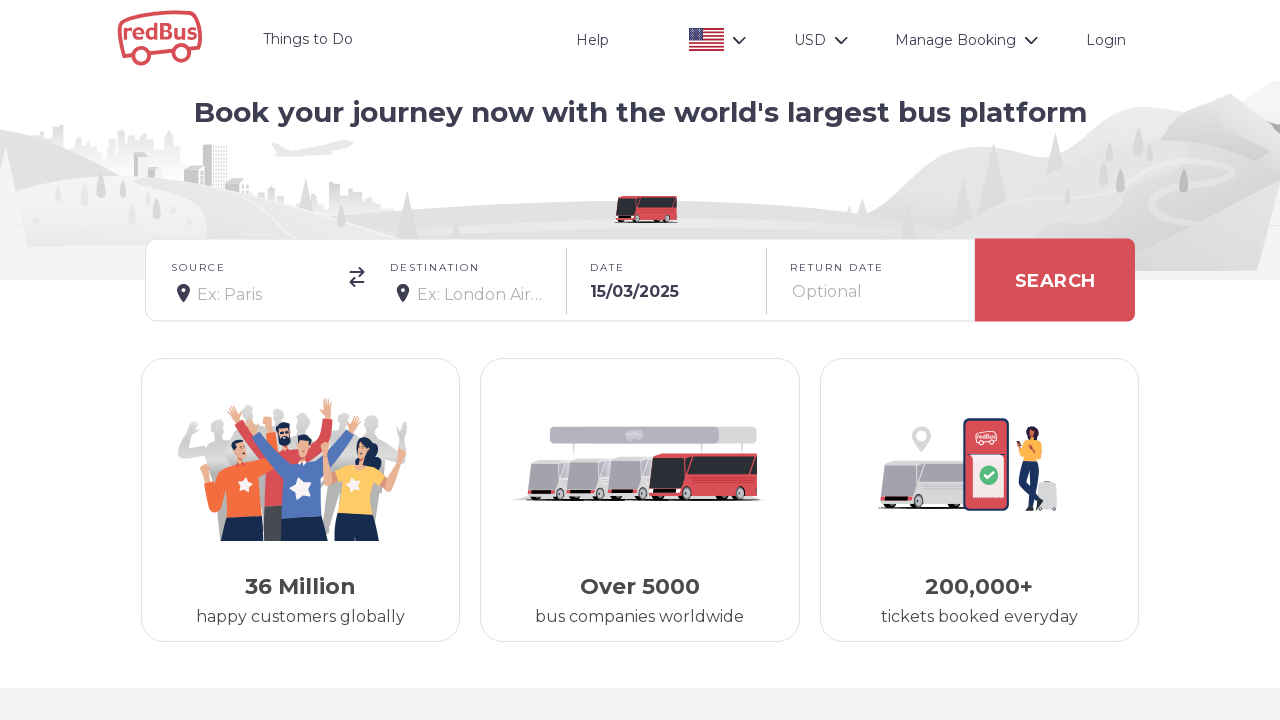